Tests checkbox functionality by ensuring both checkboxes are selected, clicking them if they are not already checked

Starting URL: https://the-internet.herokuapp.com/checkboxes

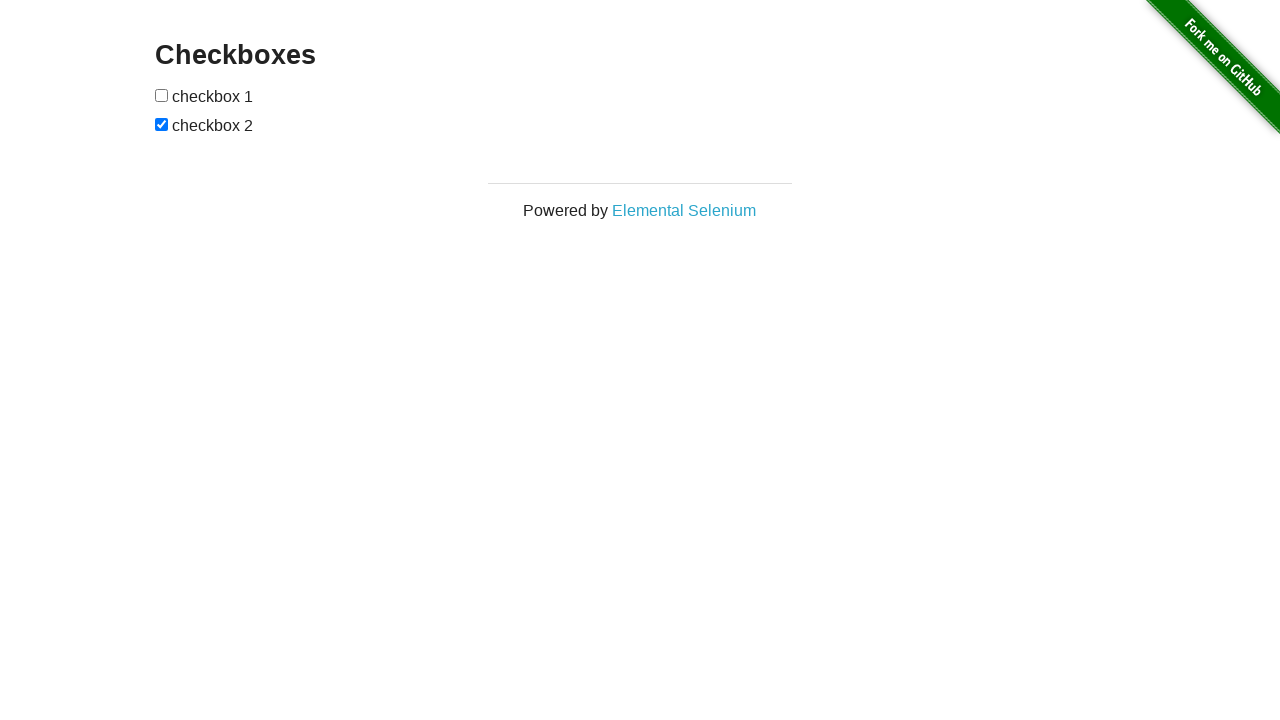

Navigated to checkbox test page
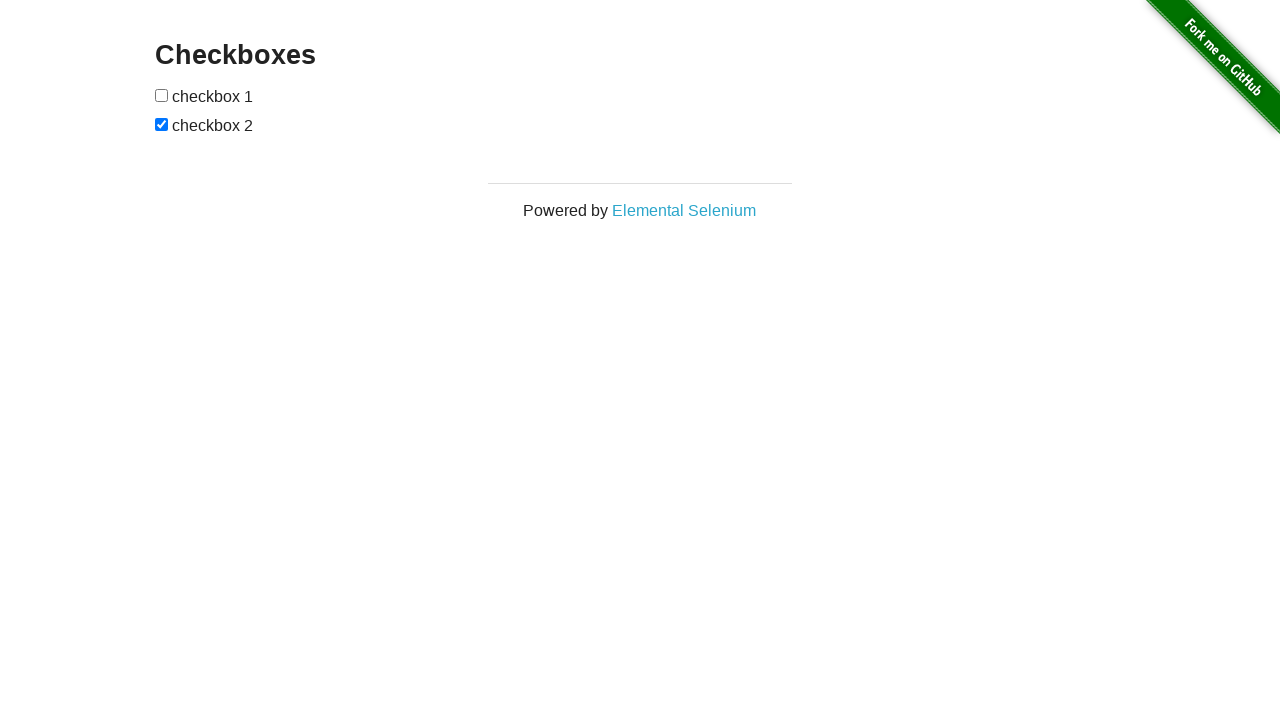

Located first checkbox element
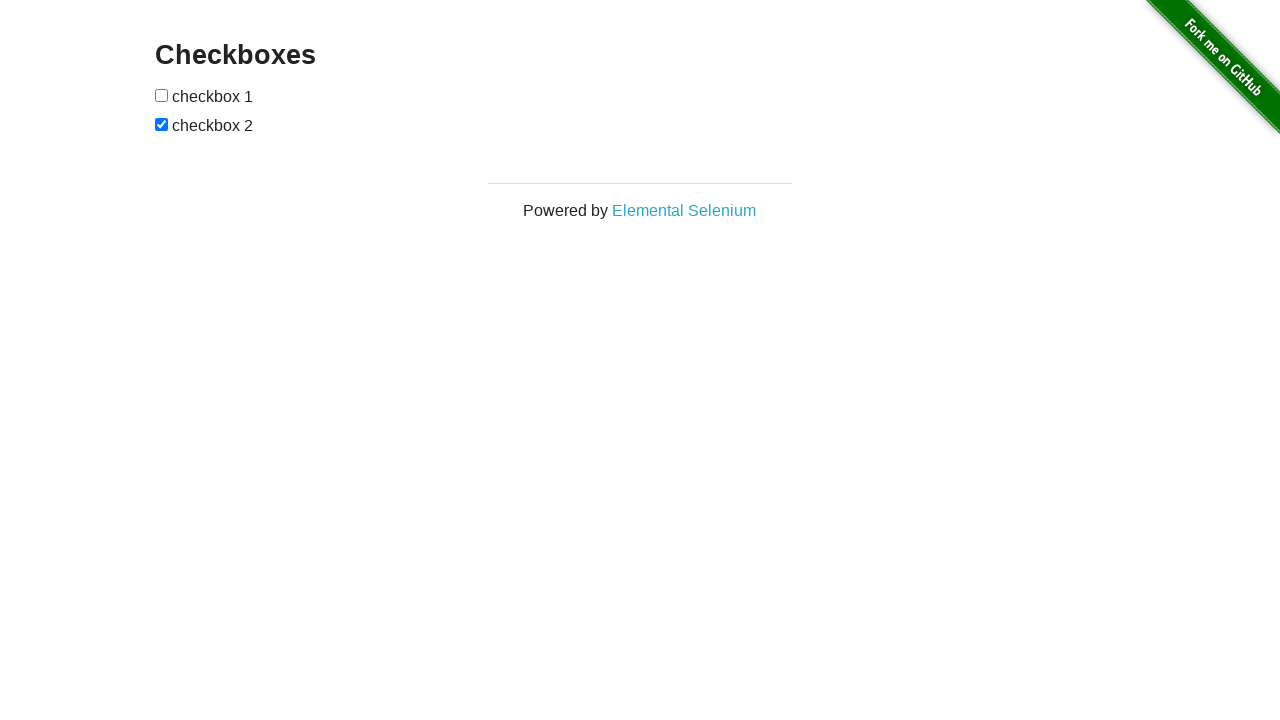

Located second checkbox element
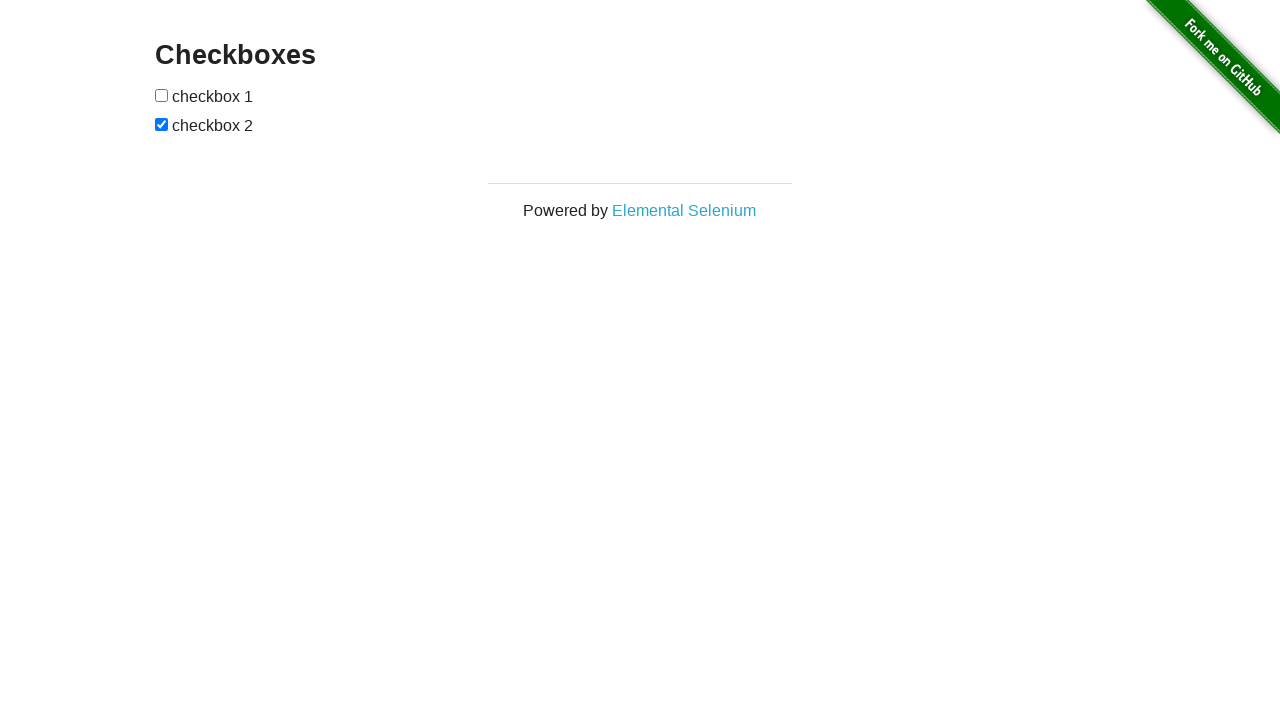

First checkbox was unchecked, clicked to check it at (162, 95) on (//input[@type='checkbox'])[1]
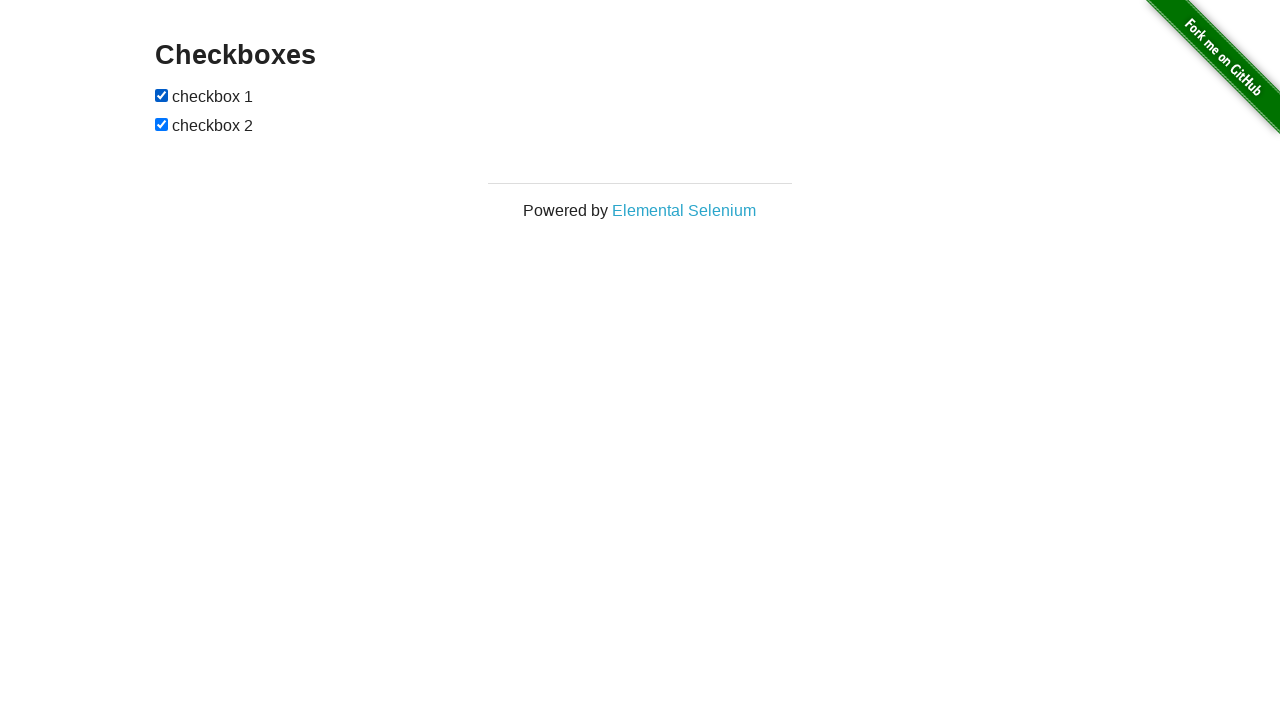

Second checkbox was already checked
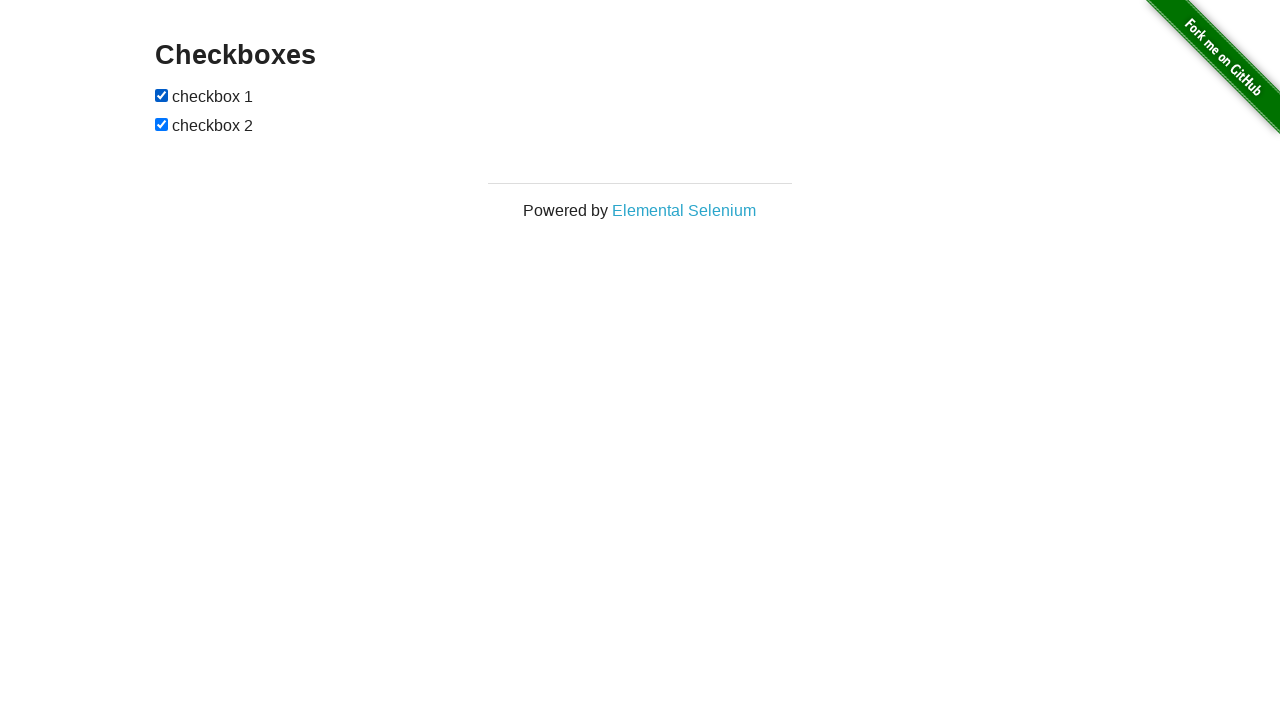

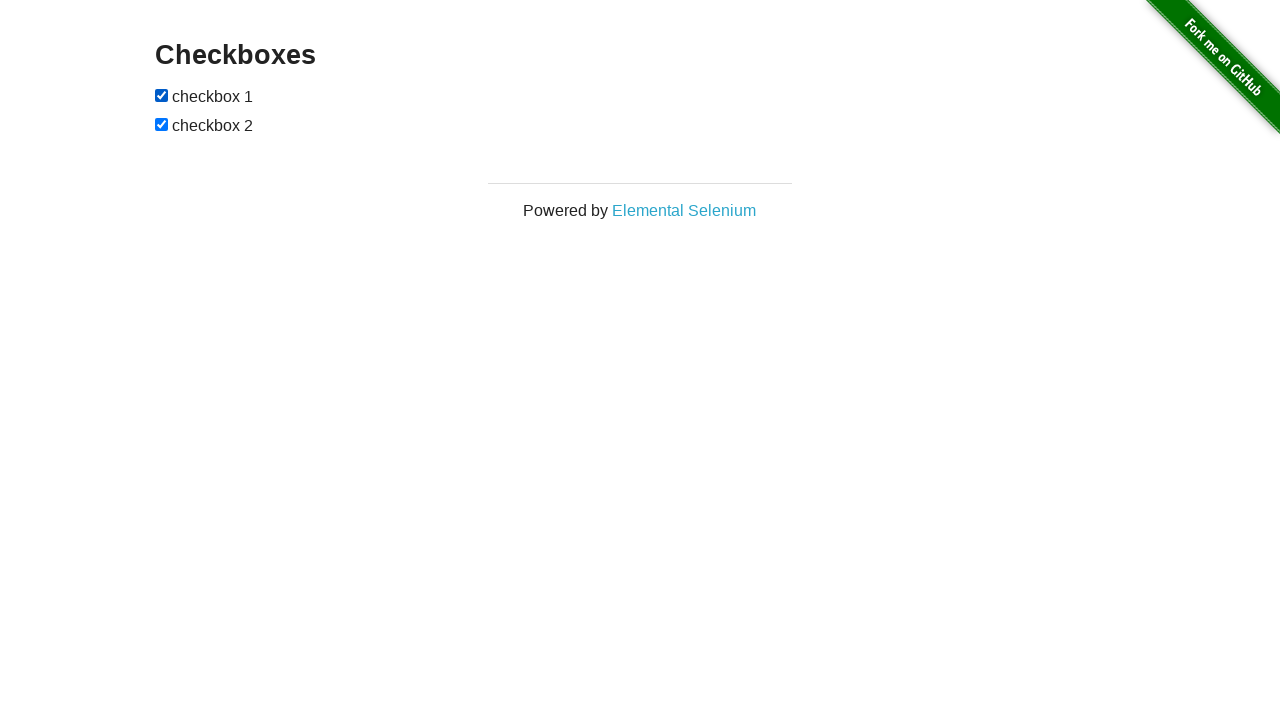